Tests BlueSky homepage by loading the page and performing 10 scroll actions (maximum boundary test) to load extensive content

Starting URL: https://bsky.app/?ref=buffer.com

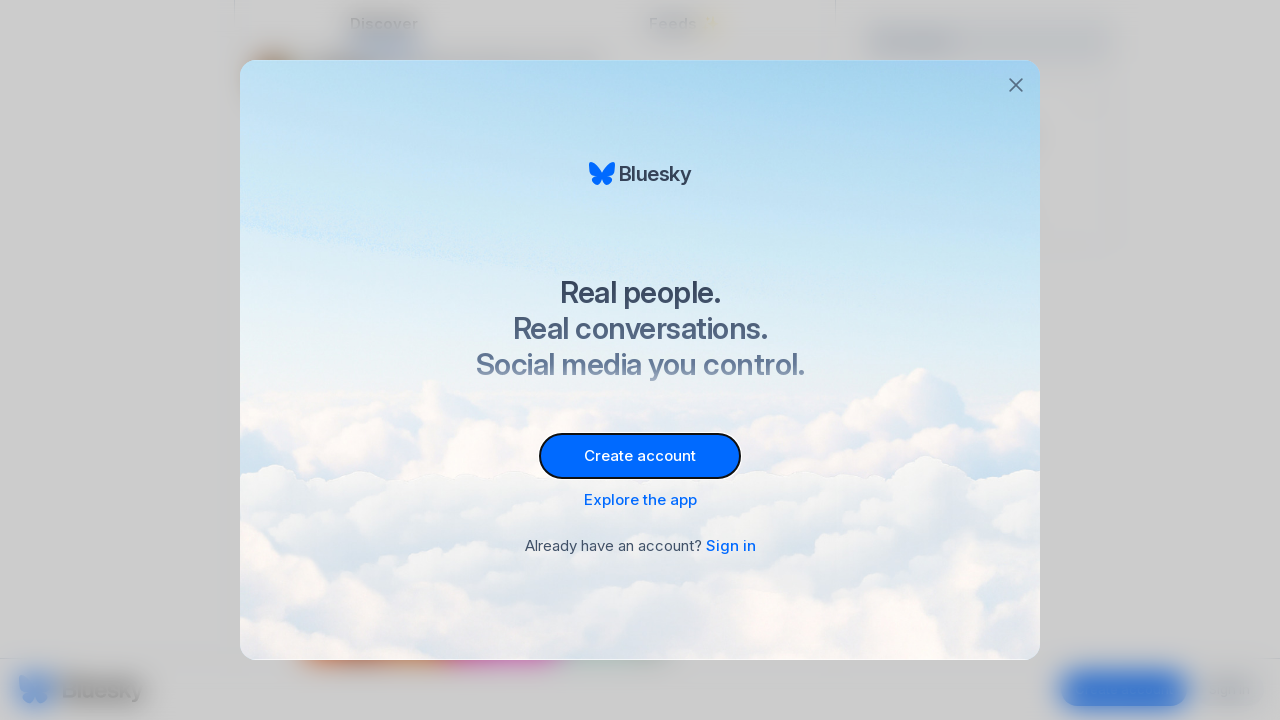

Waited for BlueSky homepage to fully load (domcontentloaded)
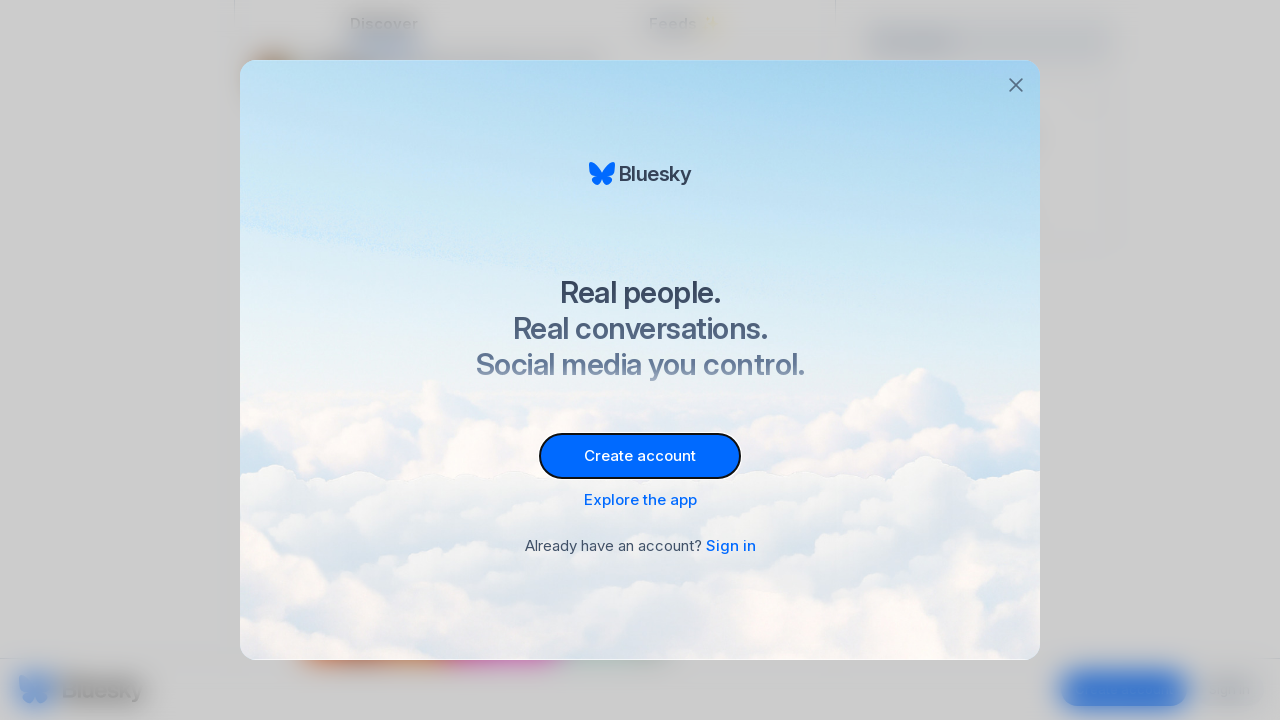

Scrolled to bottom of page (scroll 1/10)
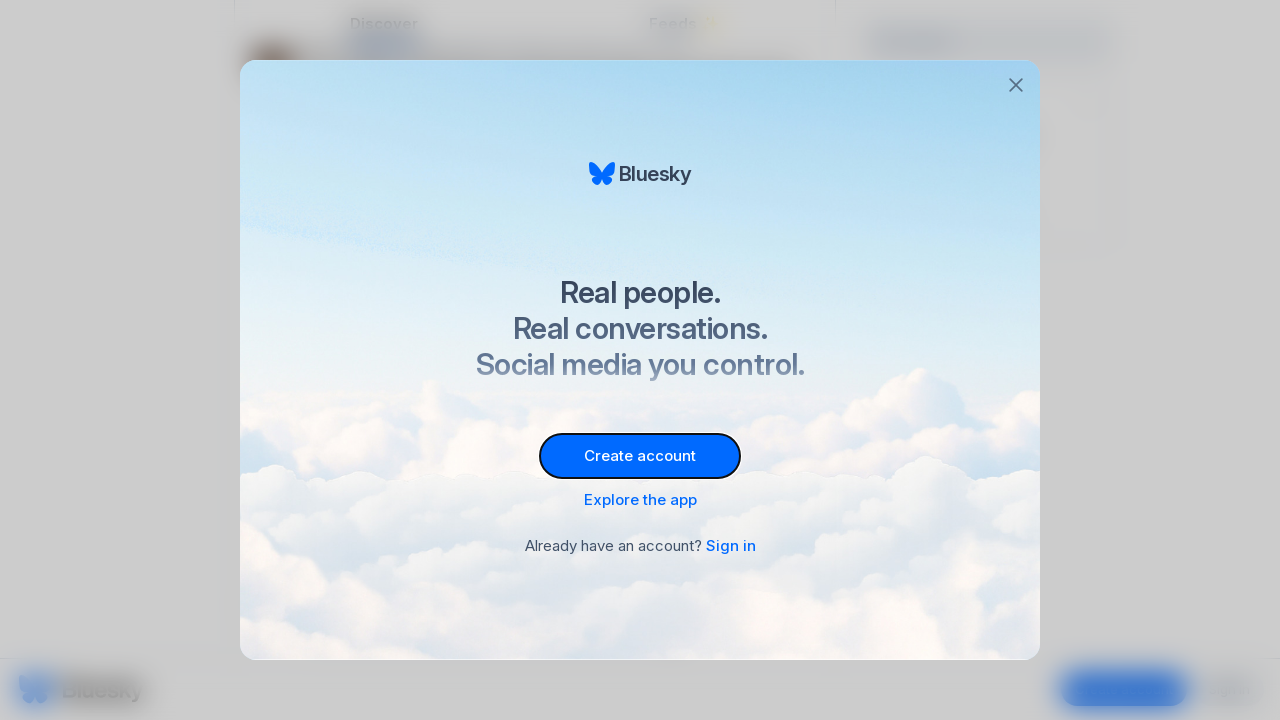

Waited 1 second for content to load after scroll 1/10
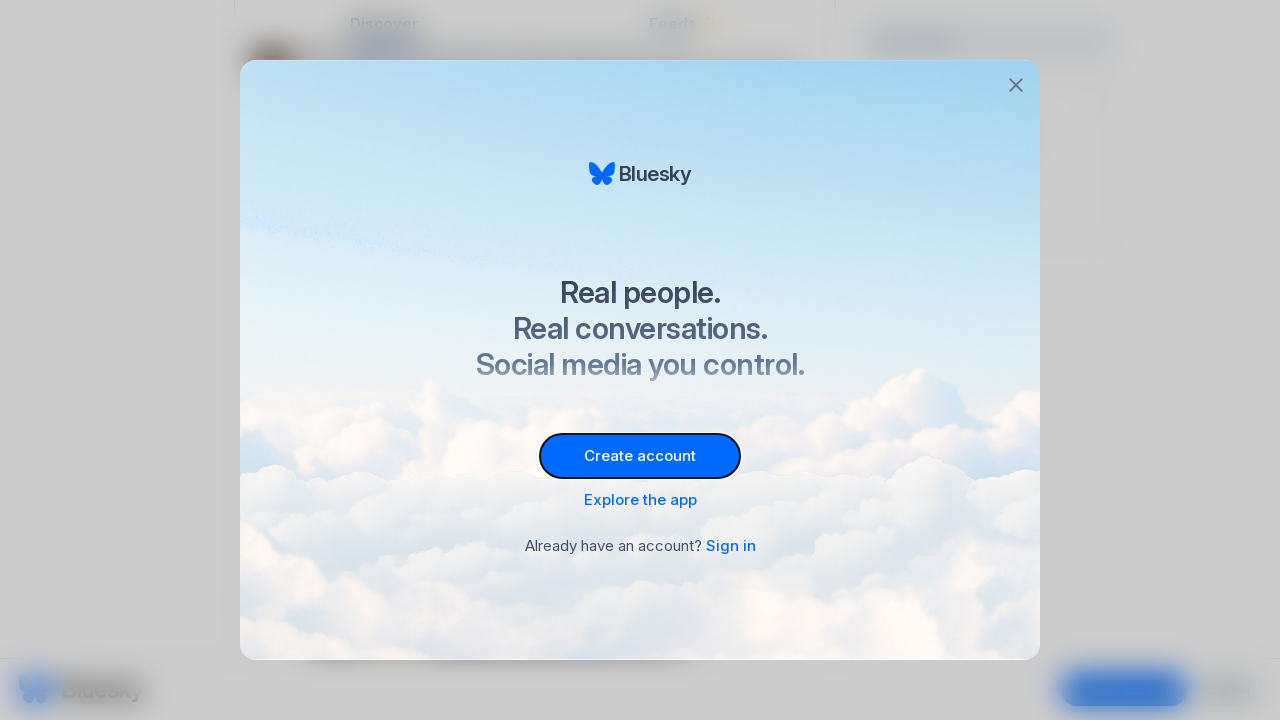

Scrolled to bottom of page (scroll 2/10)
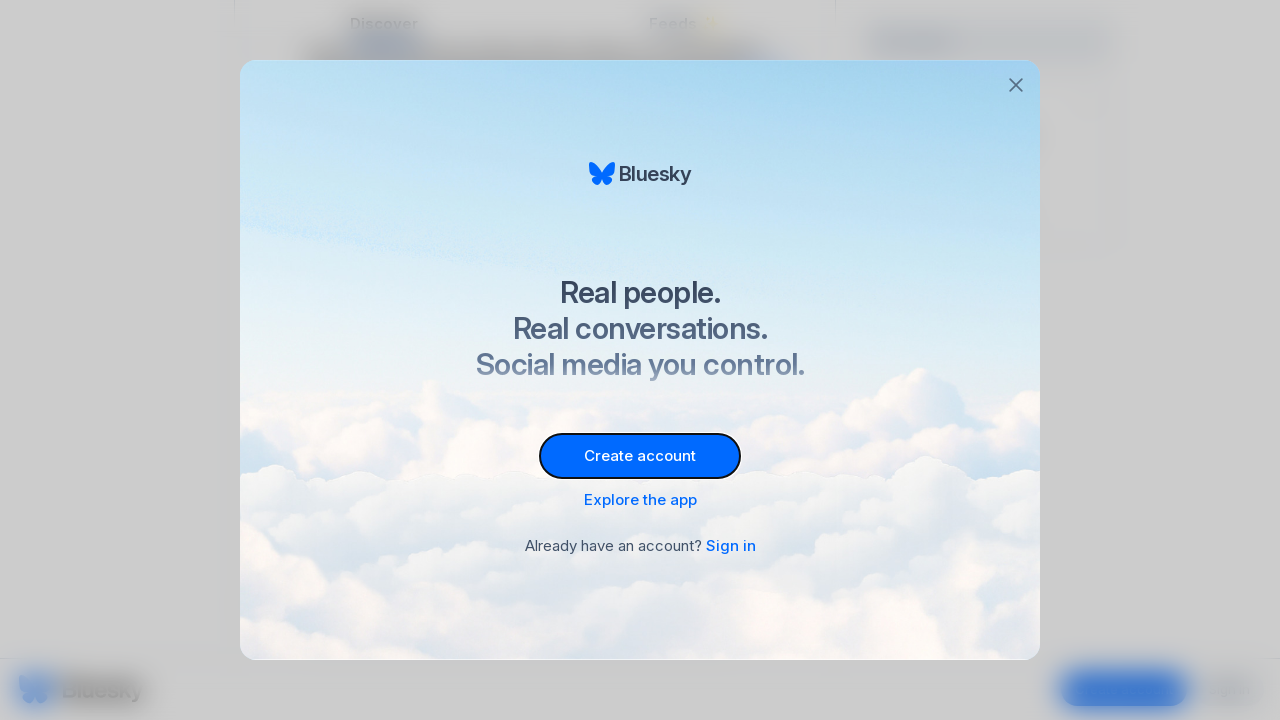

Waited 1 second for content to load after scroll 2/10
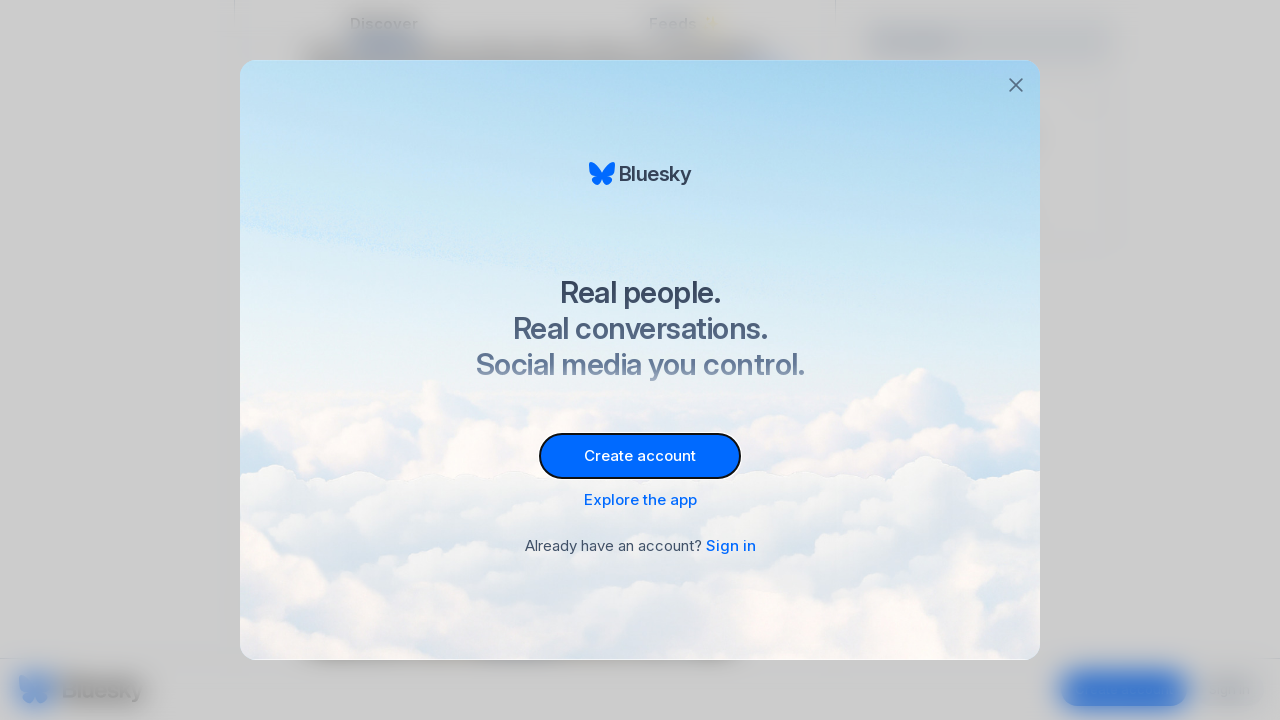

Scrolled to bottom of page (scroll 3/10)
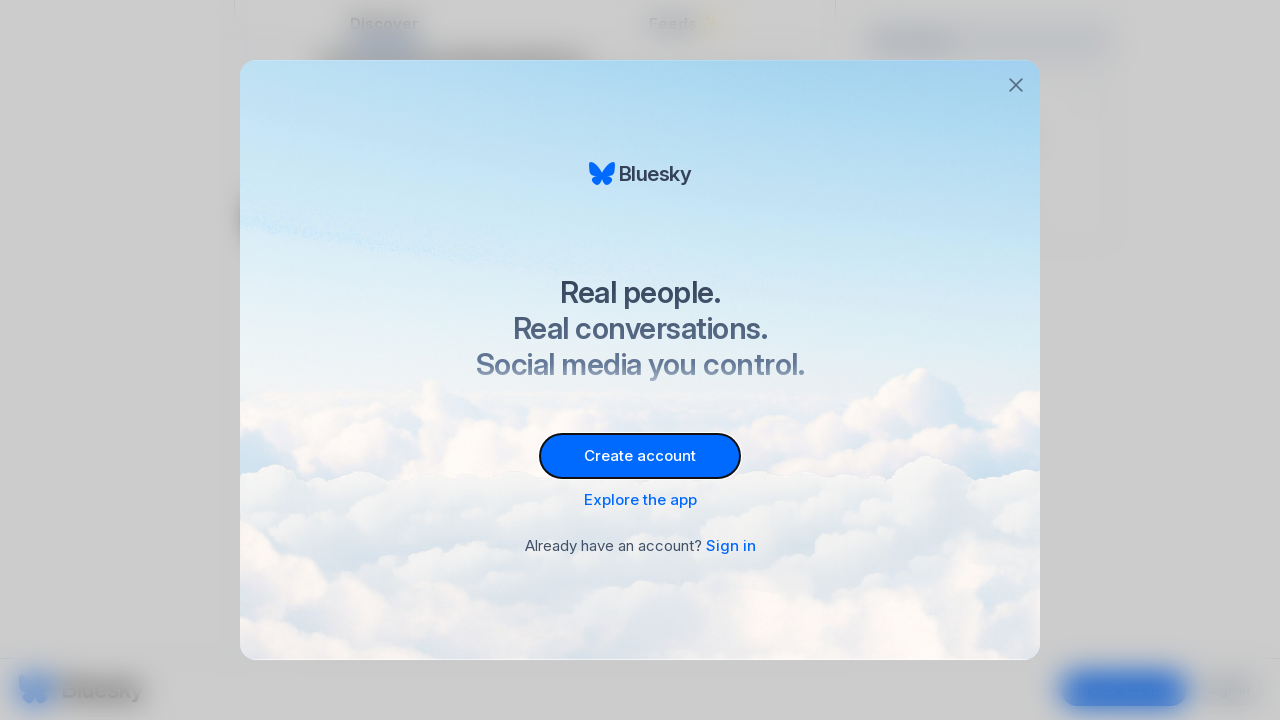

Waited 1 second for content to load after scroll 3/10
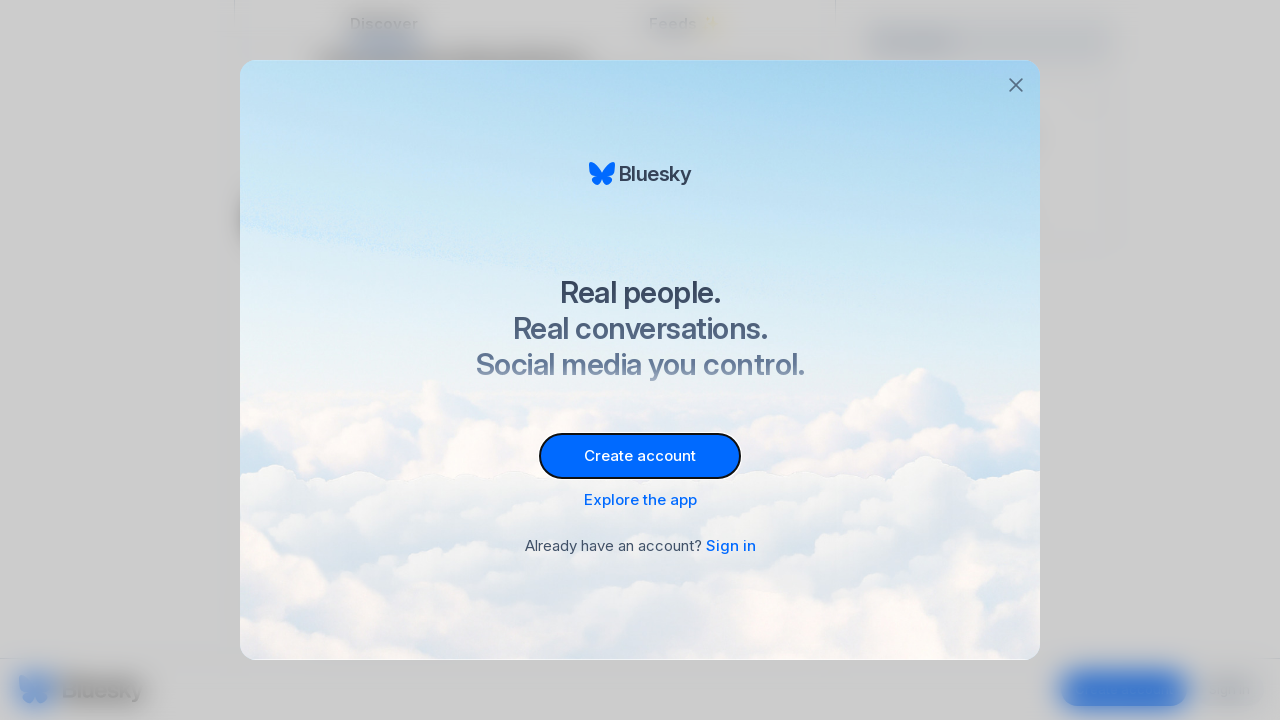

Scrolled to bottom of page (scroll 4/10)
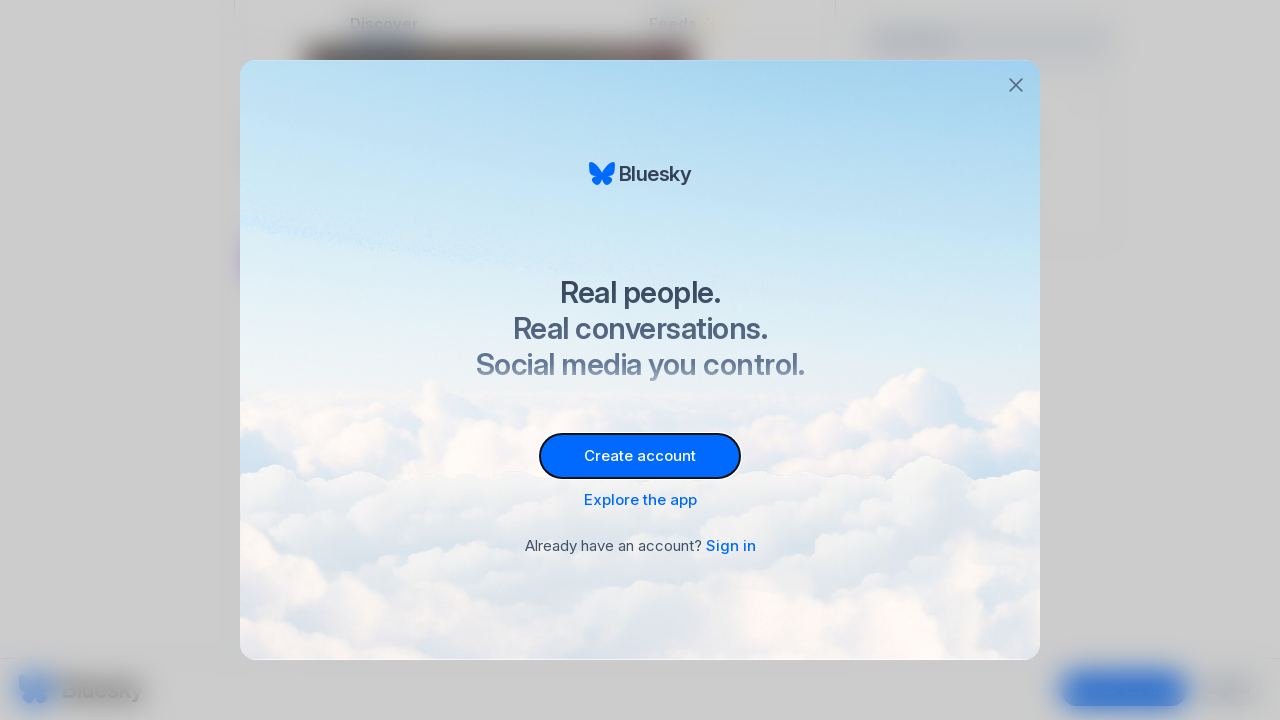

Waited 1 second for content to load after scroll 4/10
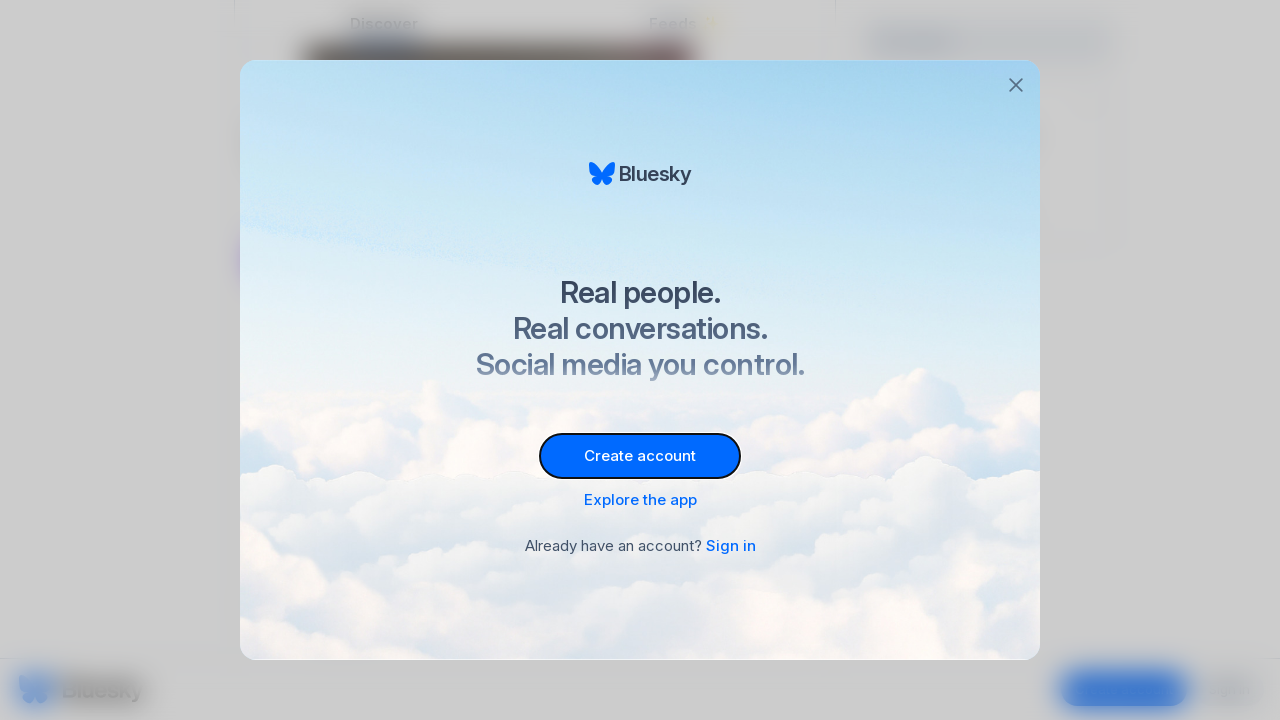

Scrolled to bottom of page (scroll 5/10)
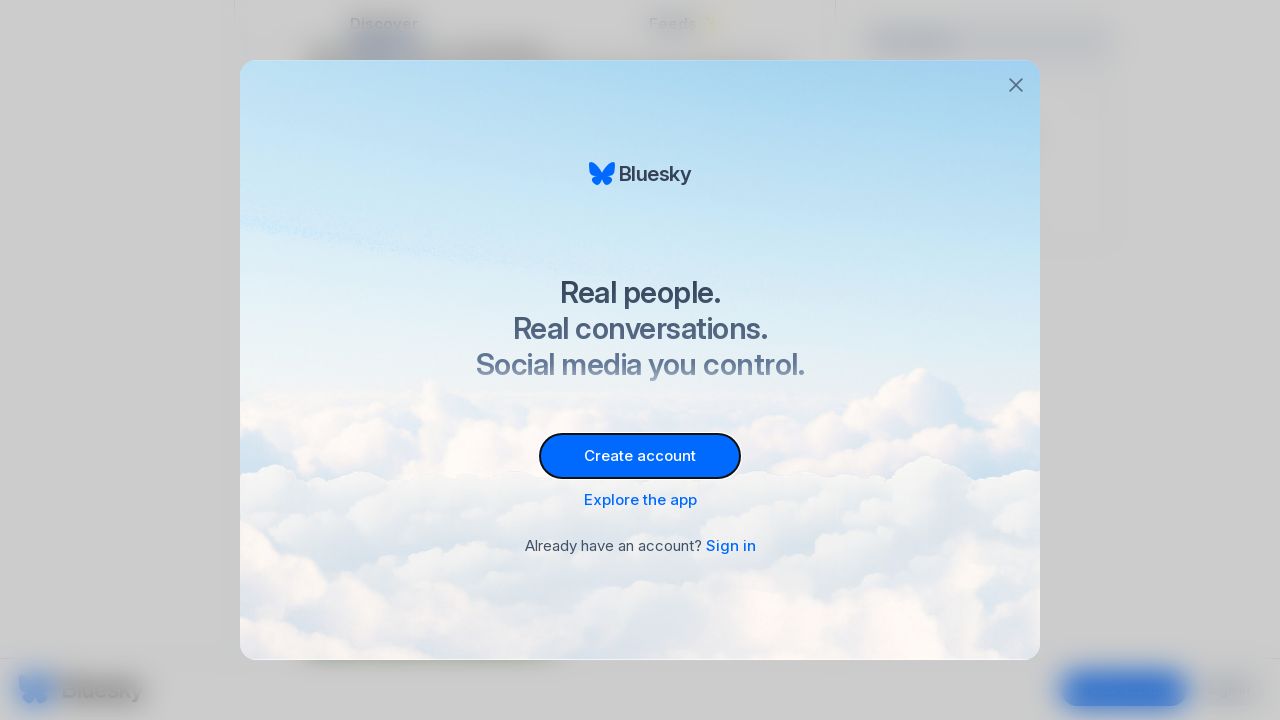

Waited 1 second for content to load after scroll 5/10
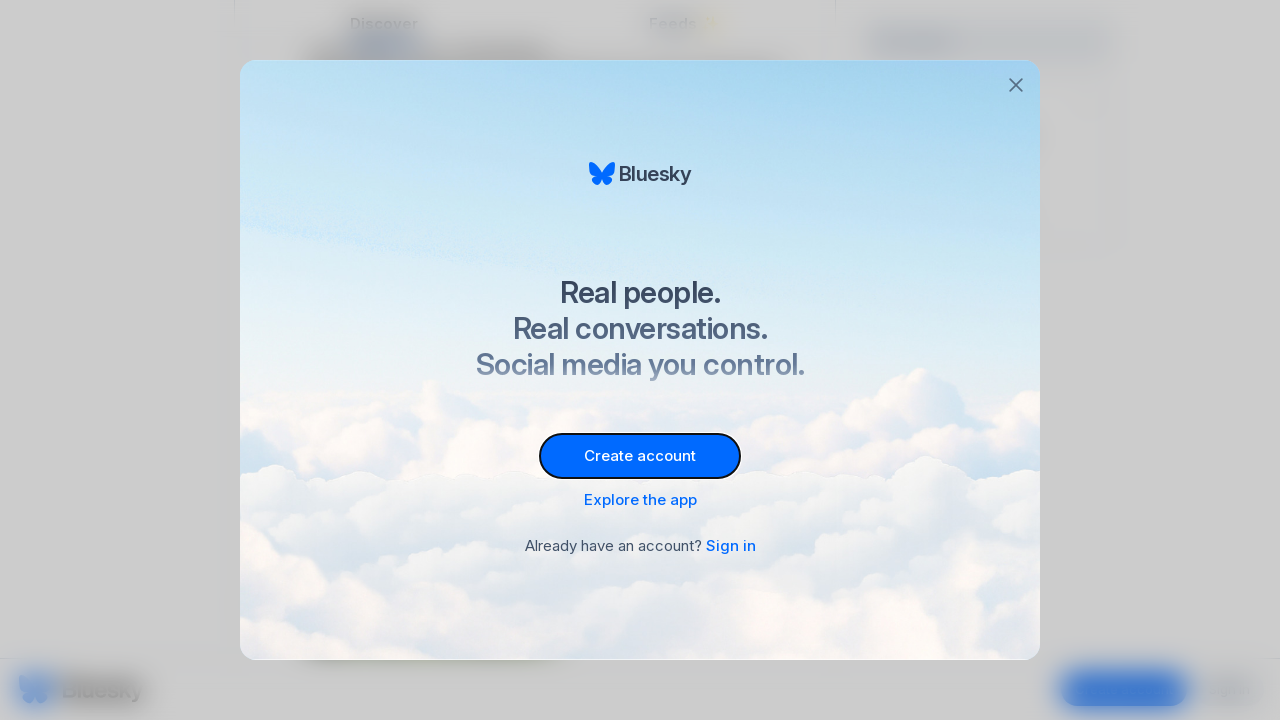

Scrolled to bottom of page (scroll 6/10)
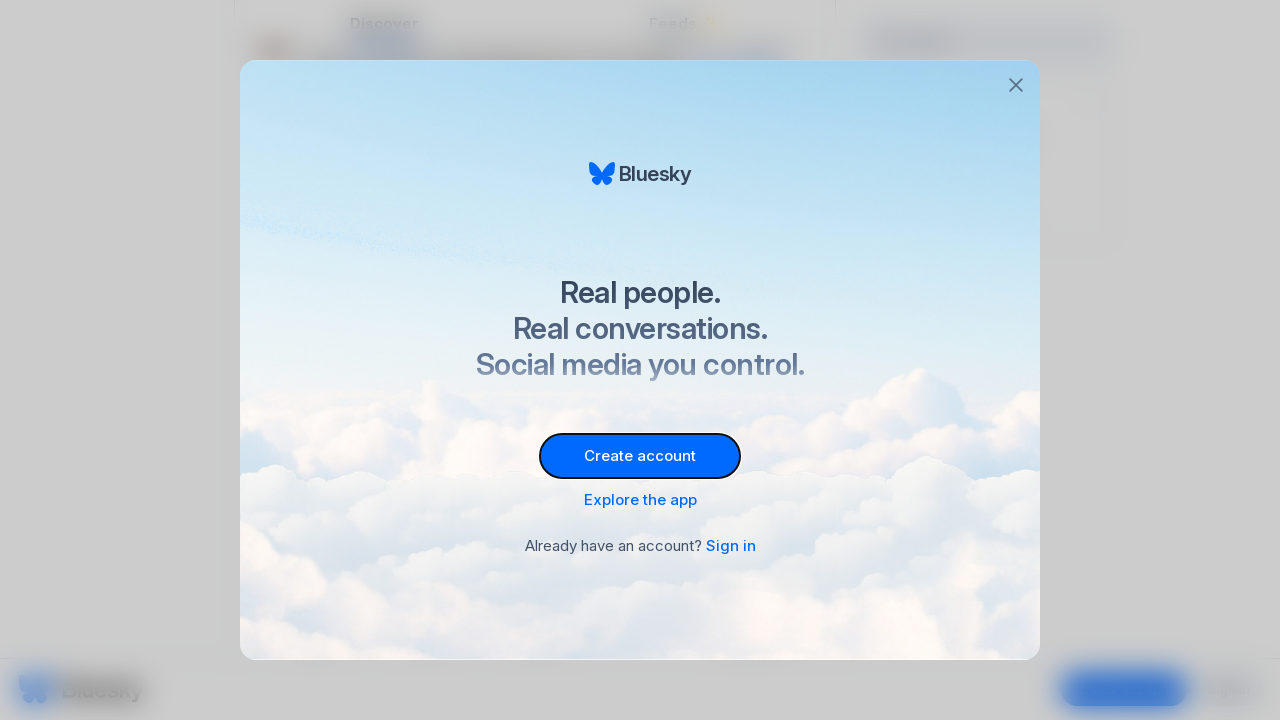

Waited 1 second for content to load after scroll 6/10
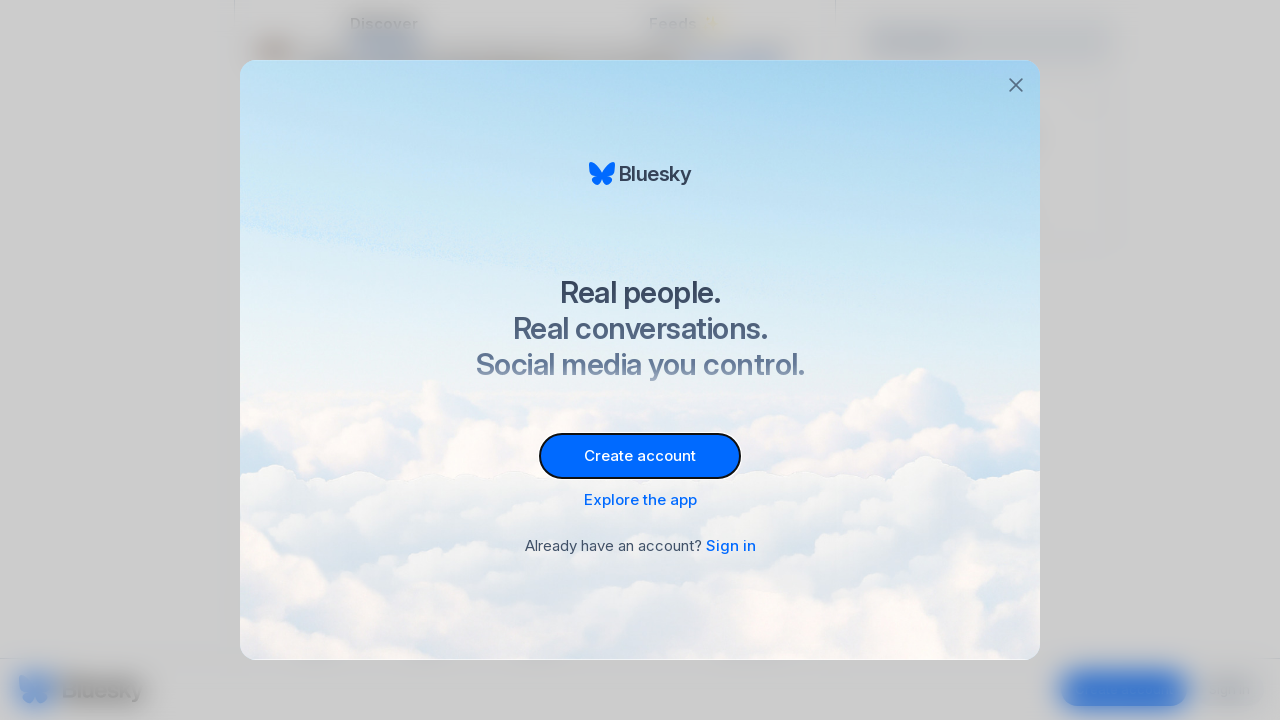

Scrolled to bottom of page (scroll 7/10)
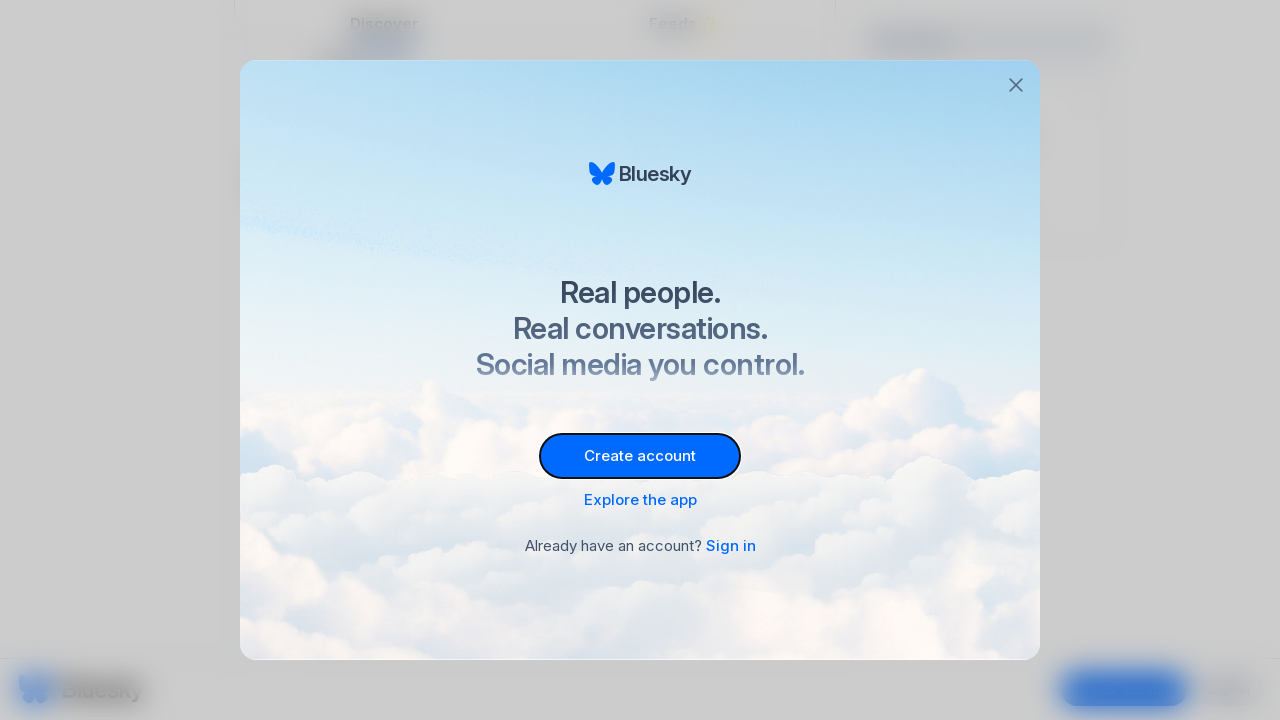

Waited 1 second for content to load after scroll 7/10
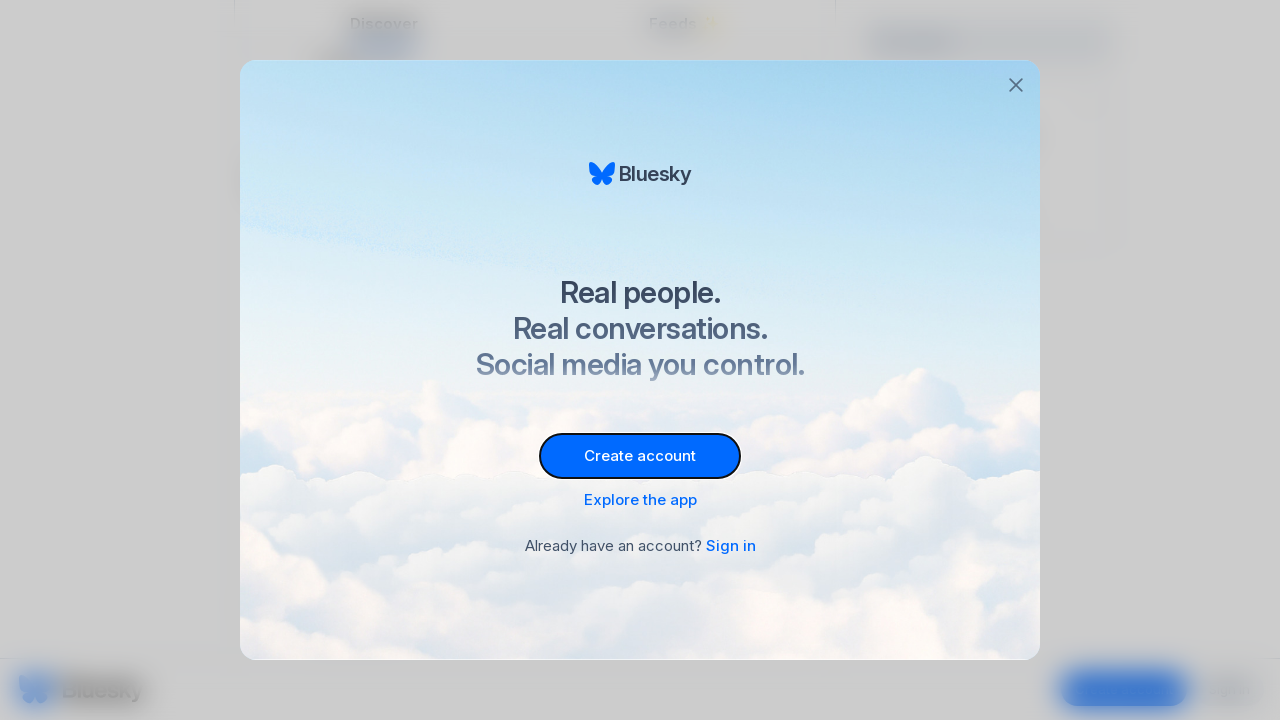

Scrolled to bottom of page (scroll 8/10)
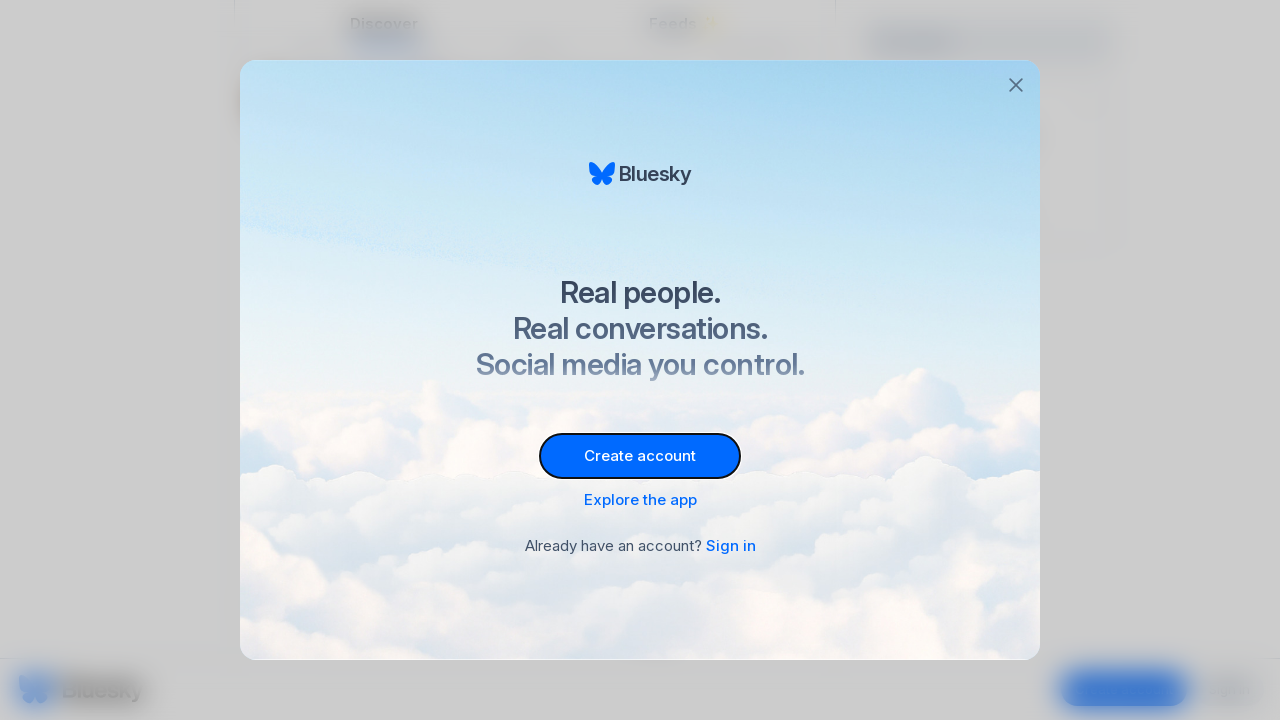

Waited 1 second for content to load after scroll 8/10
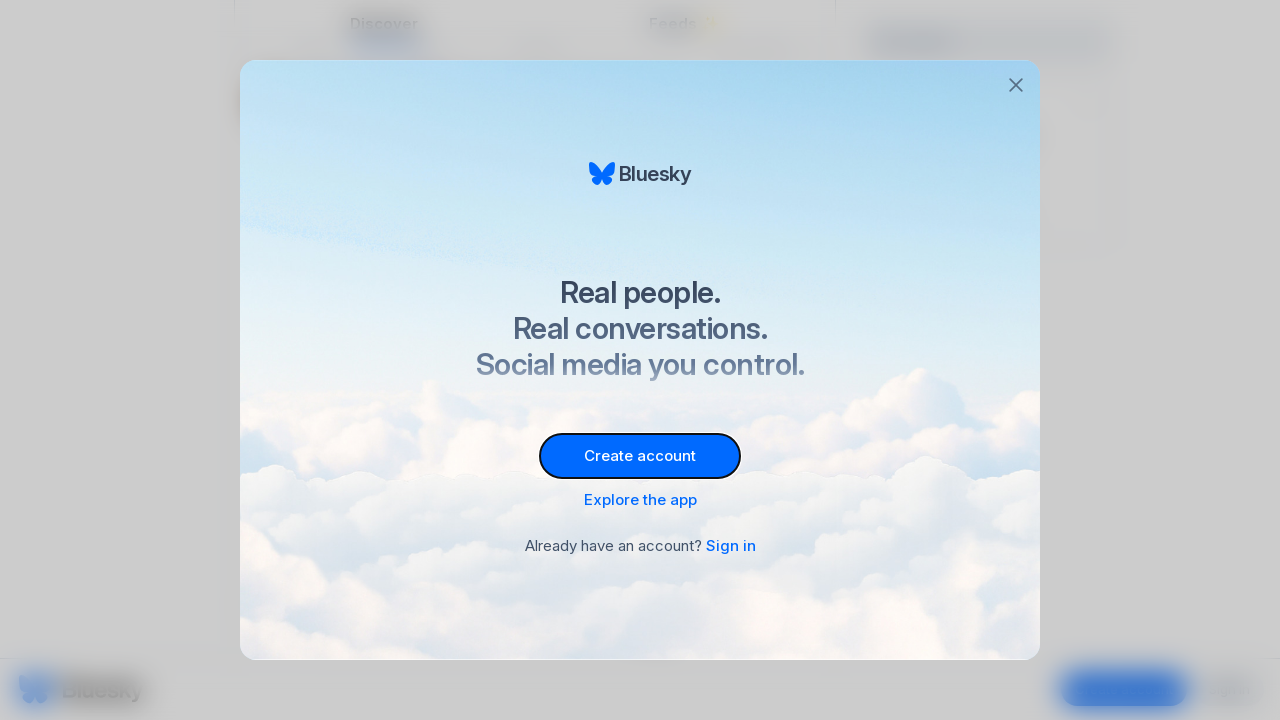

Scrolled to bottom of page (scroll 9/10)
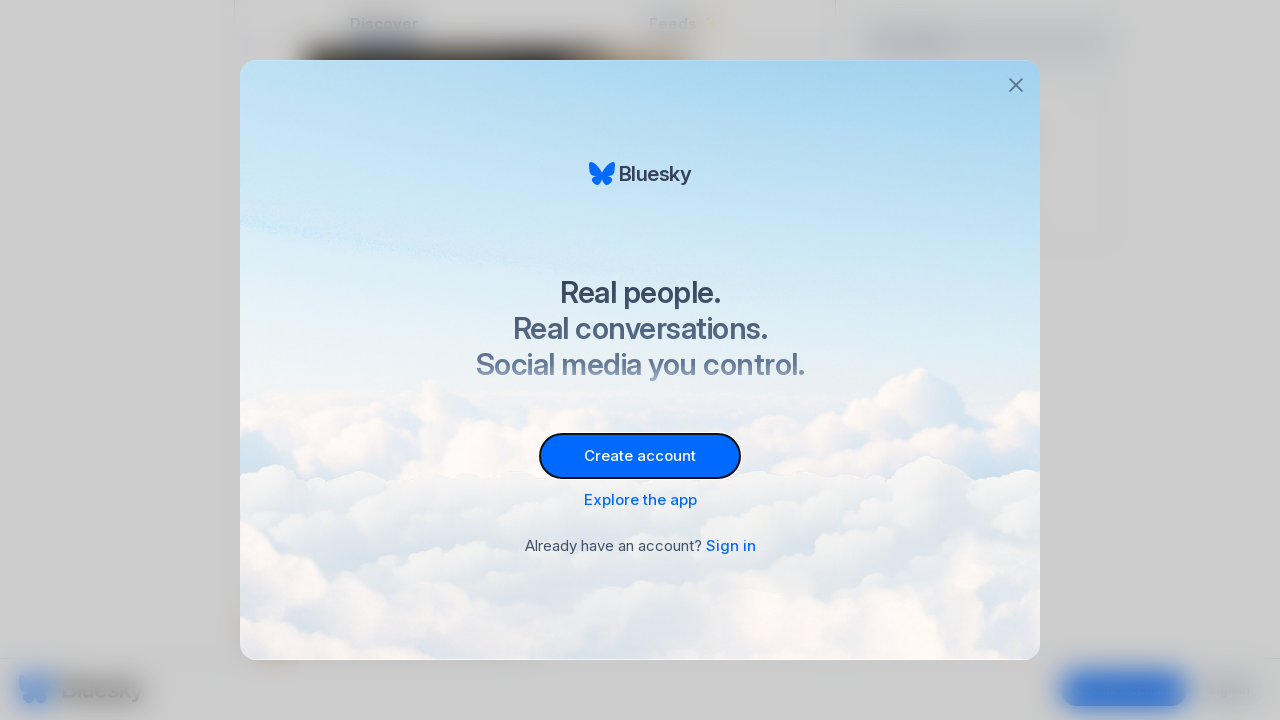

Waited 1 second for content to load after scroll 9/10
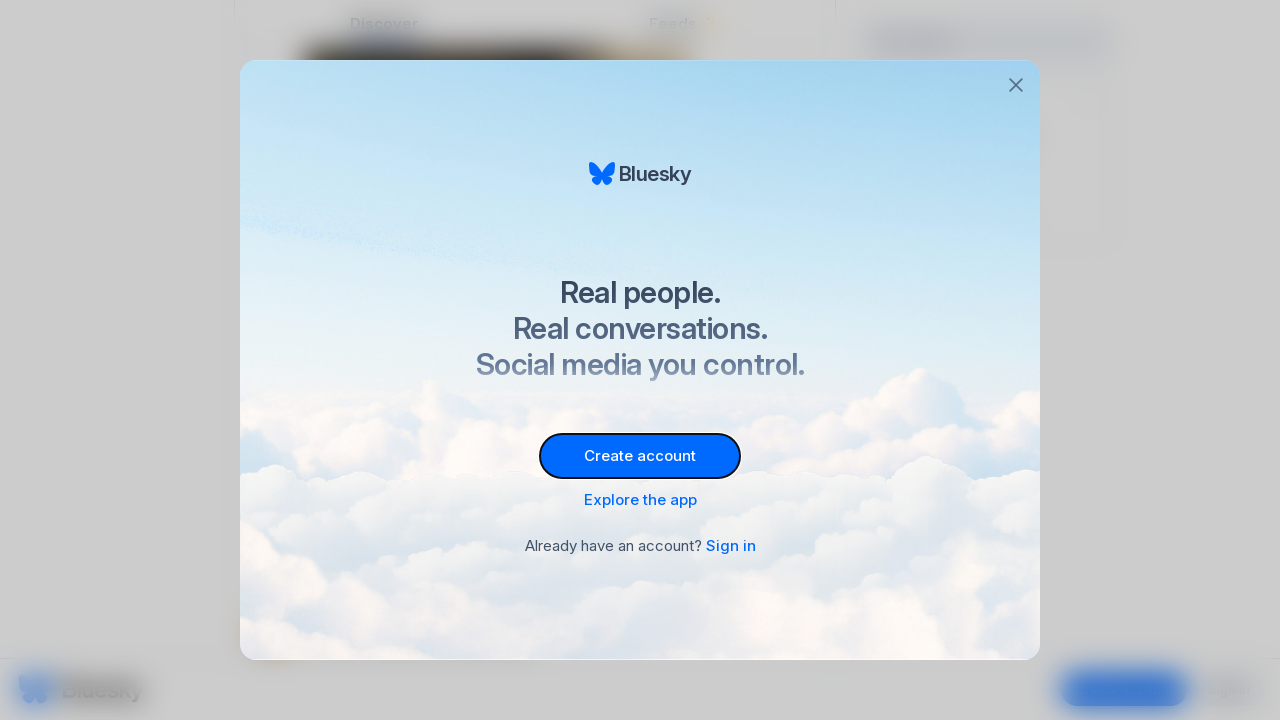

Scrolled to bottom of page (scroll 10/10)
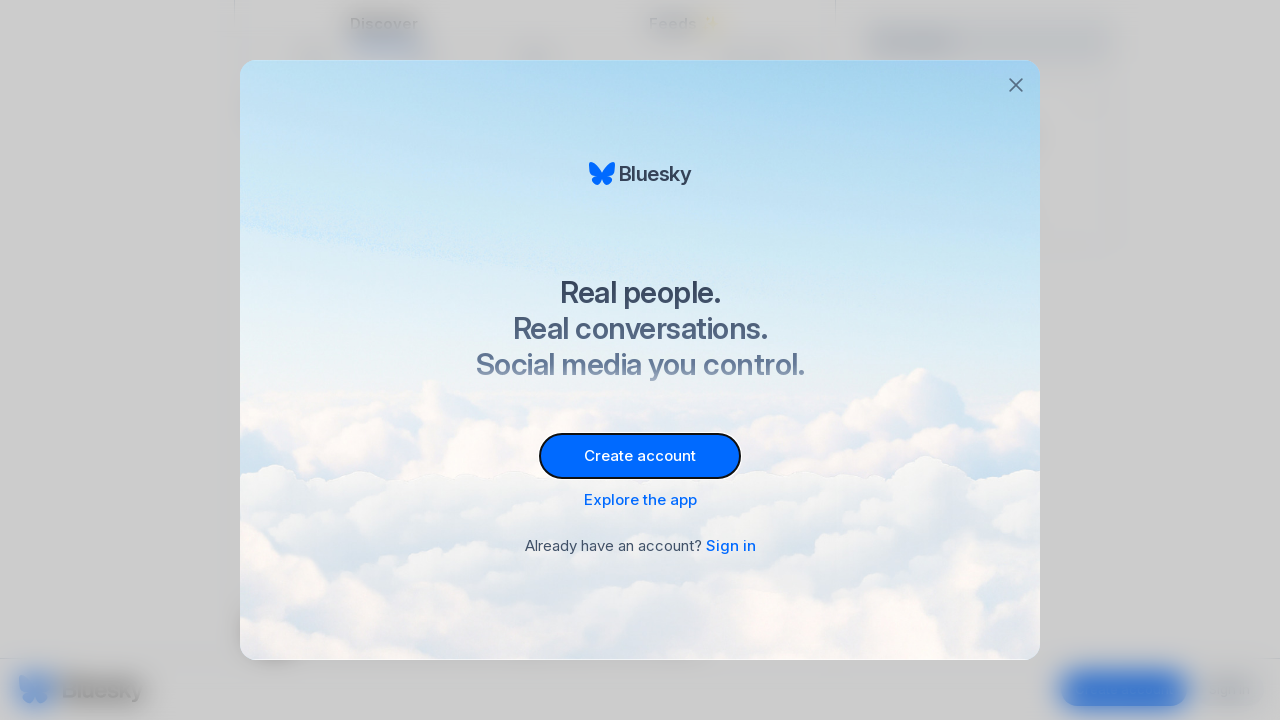

Waited 1 second for content to load after scroll 10/10
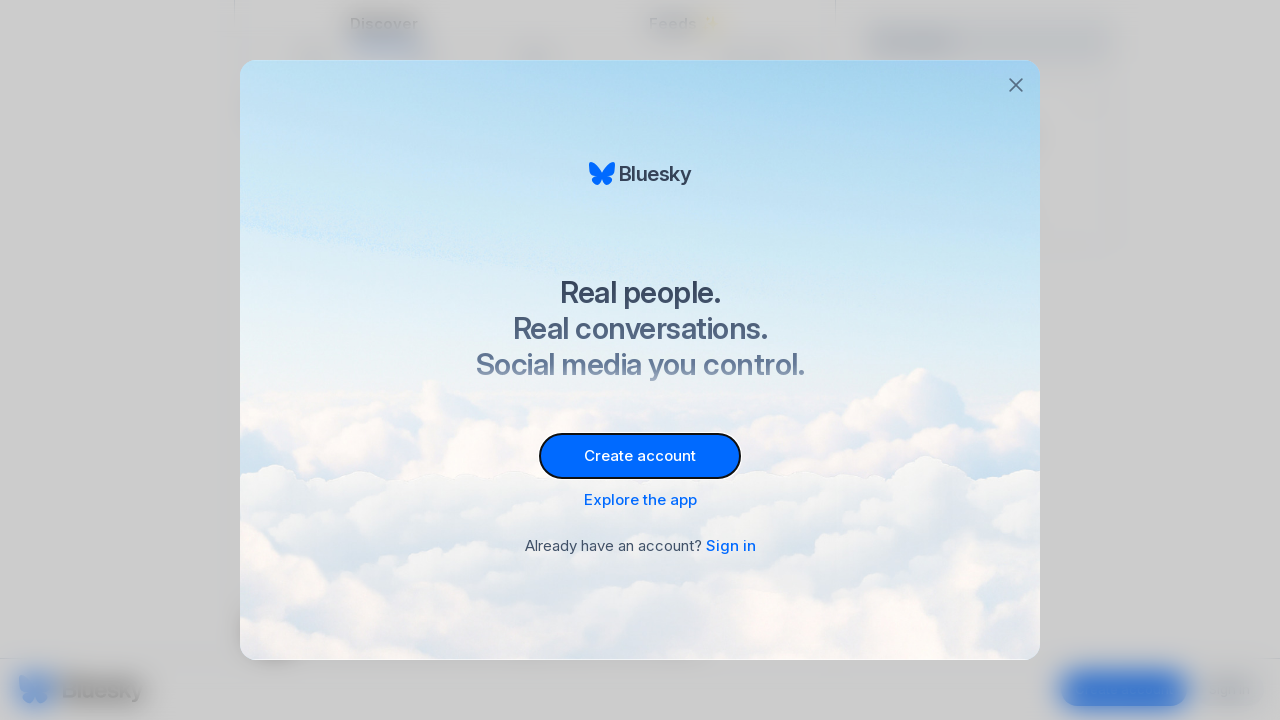

Retrieved page title: 'Discover — Bluesky'
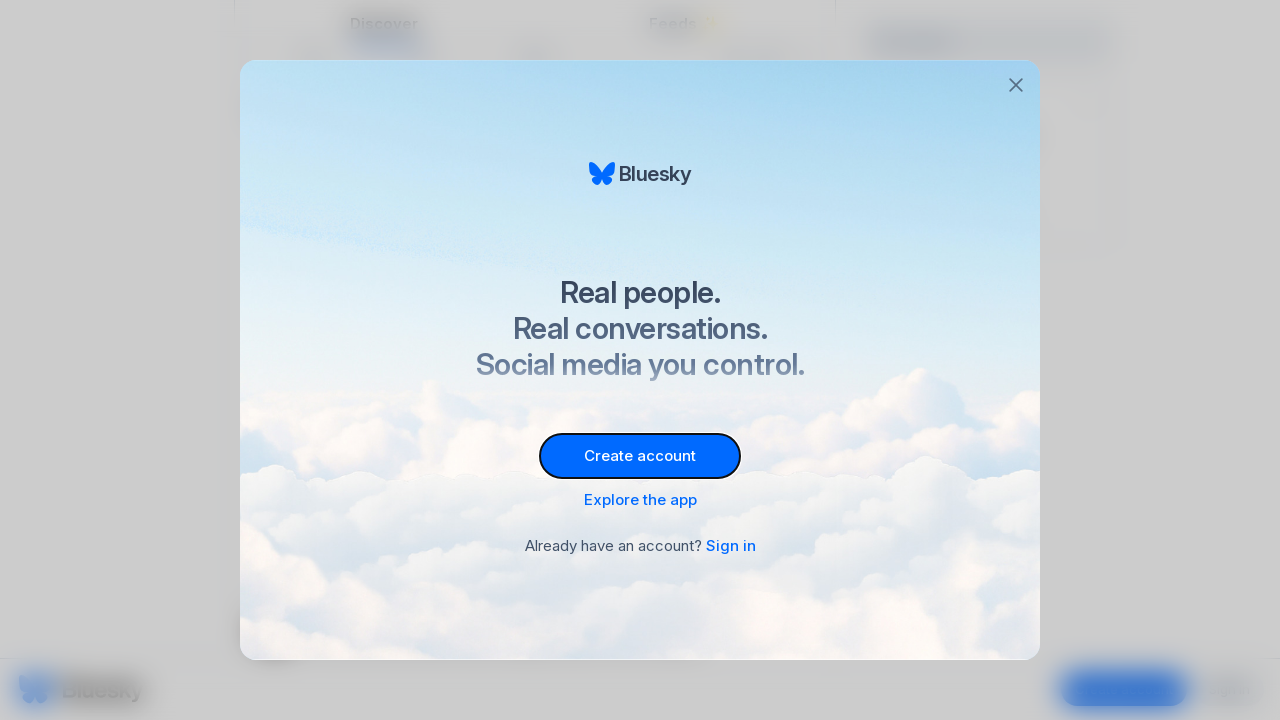

Verified page title contains 'bluesky' - assertion passed
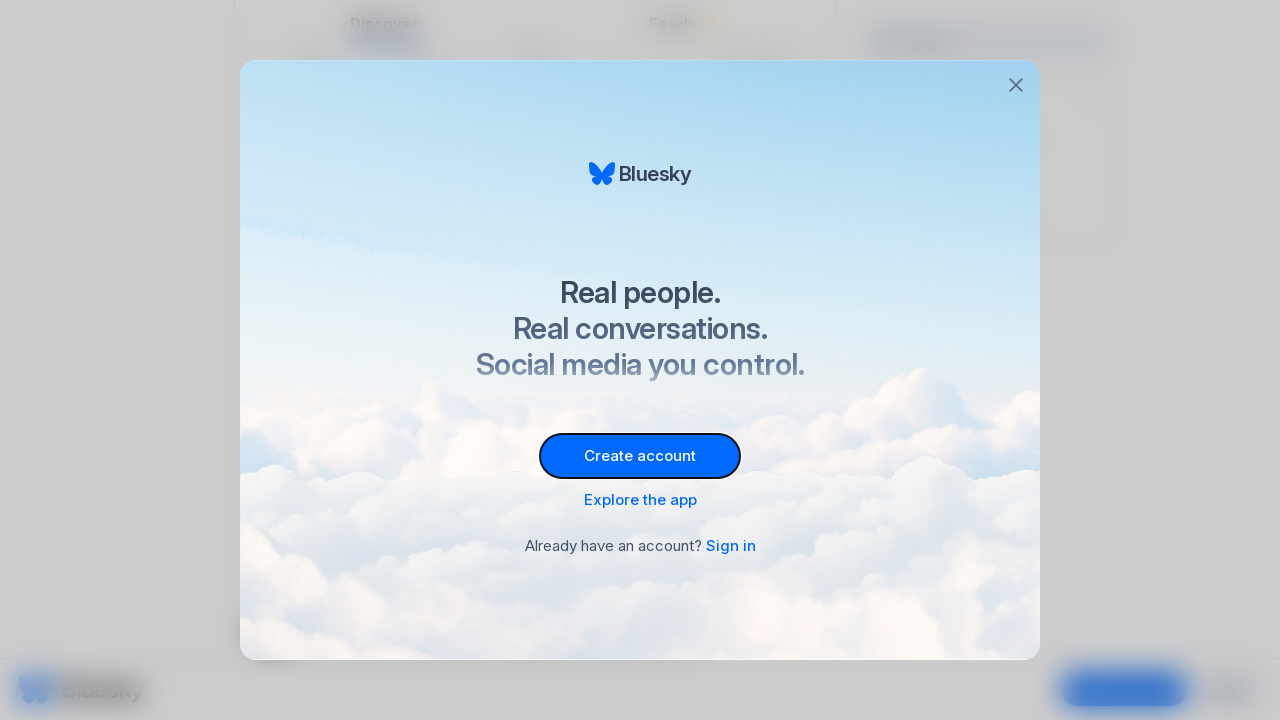

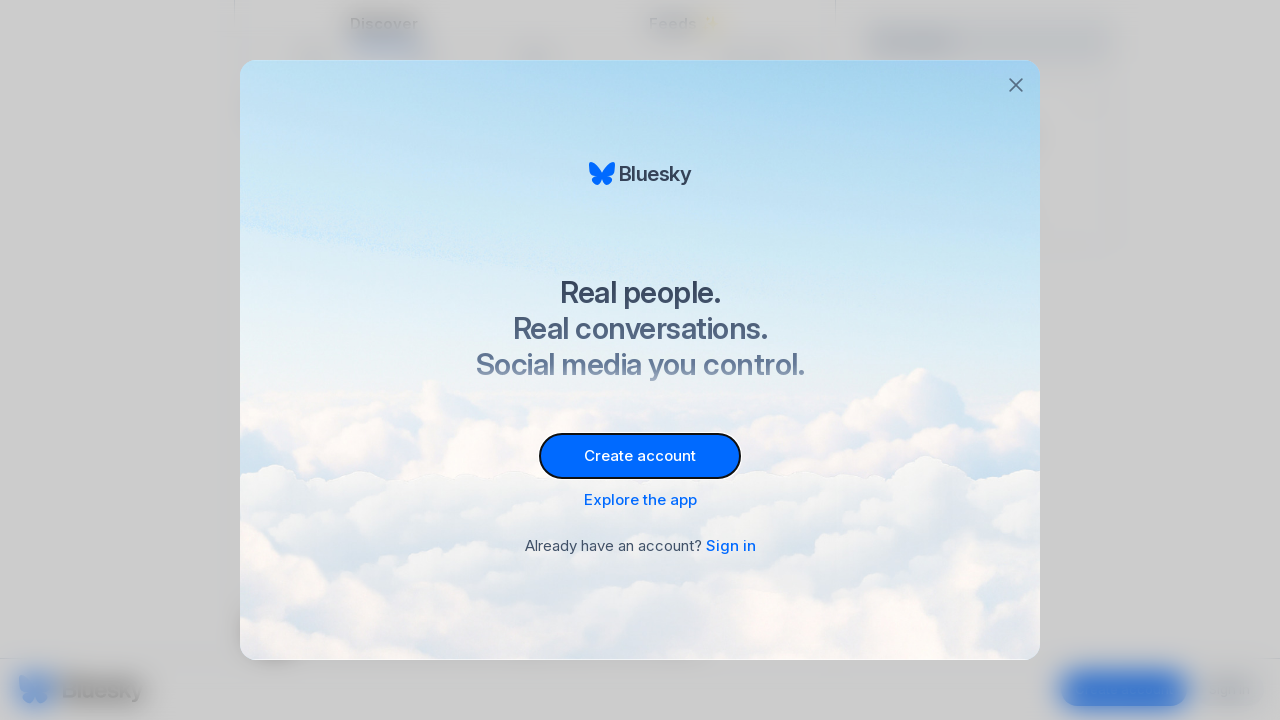